Navigates to Lenskart e-commerce website and verifies the page loads successfully

Starting URL: https://www.lenskart.com/

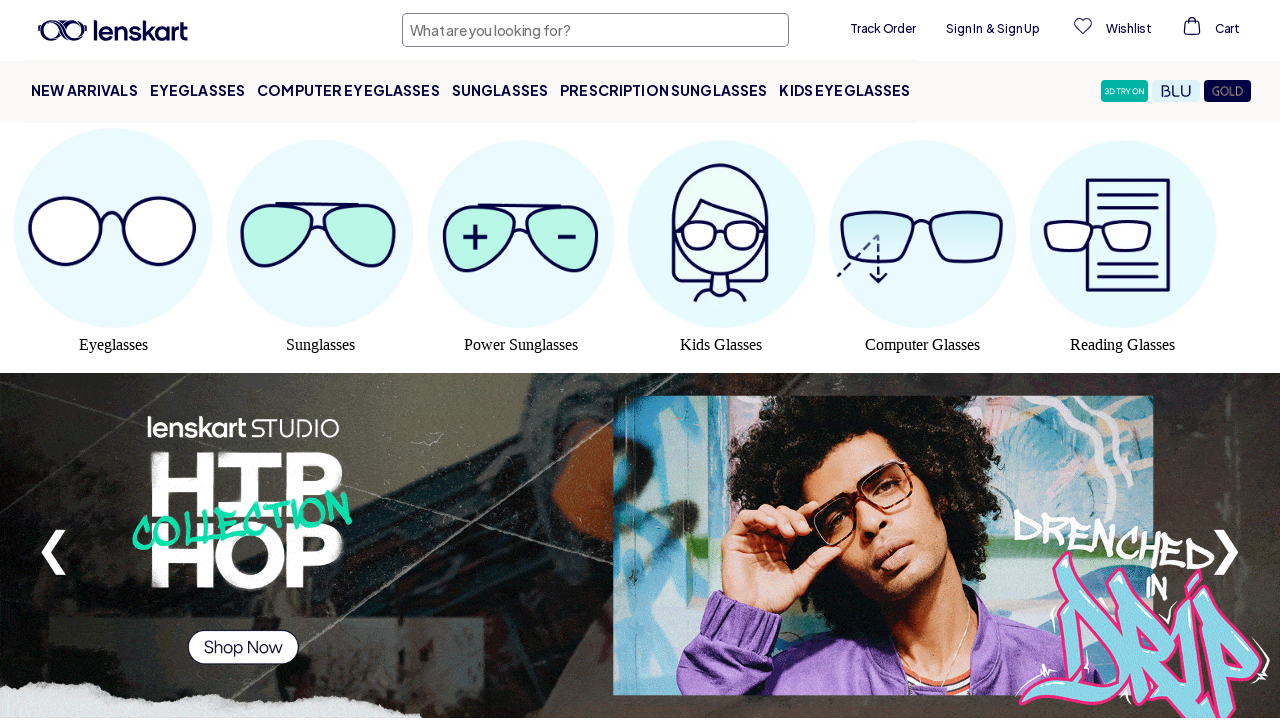

Navigated to Lenskart homepage and waited for DOM content to load
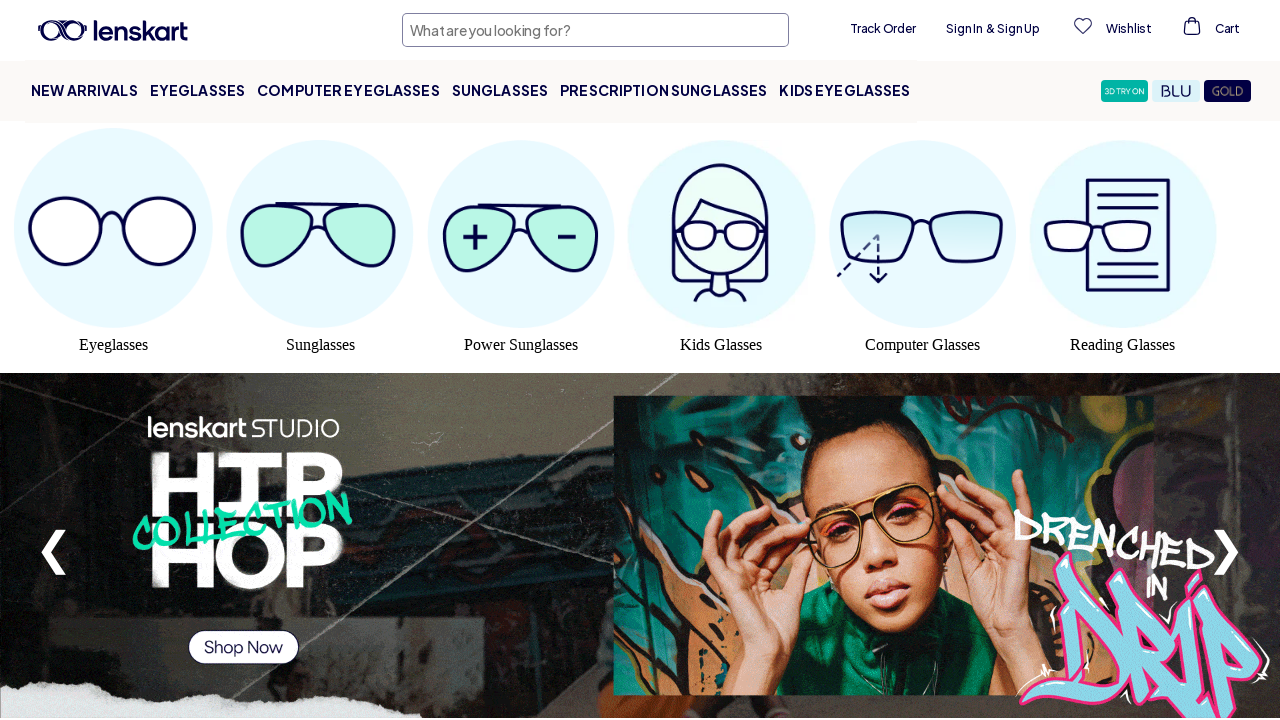

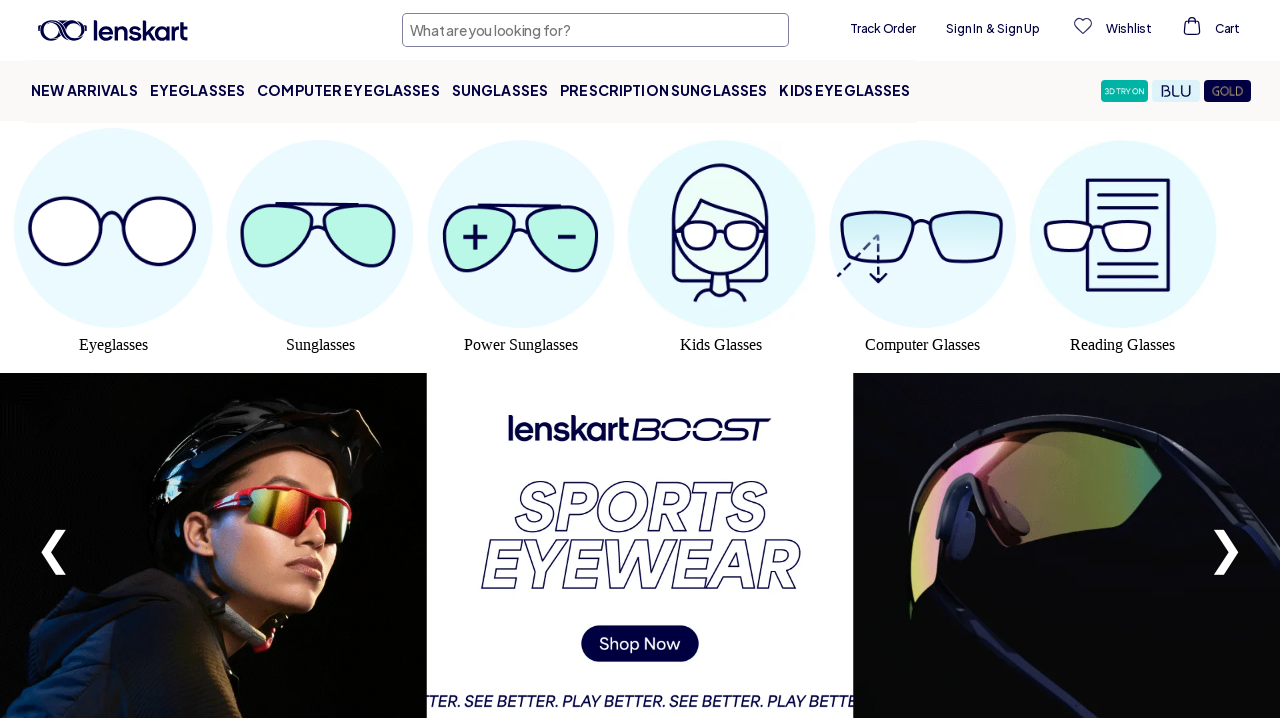